Tests GitHub's search functionality by entering a search query in the search input field and submitting it to view search results.

Starting URL: https://github.com

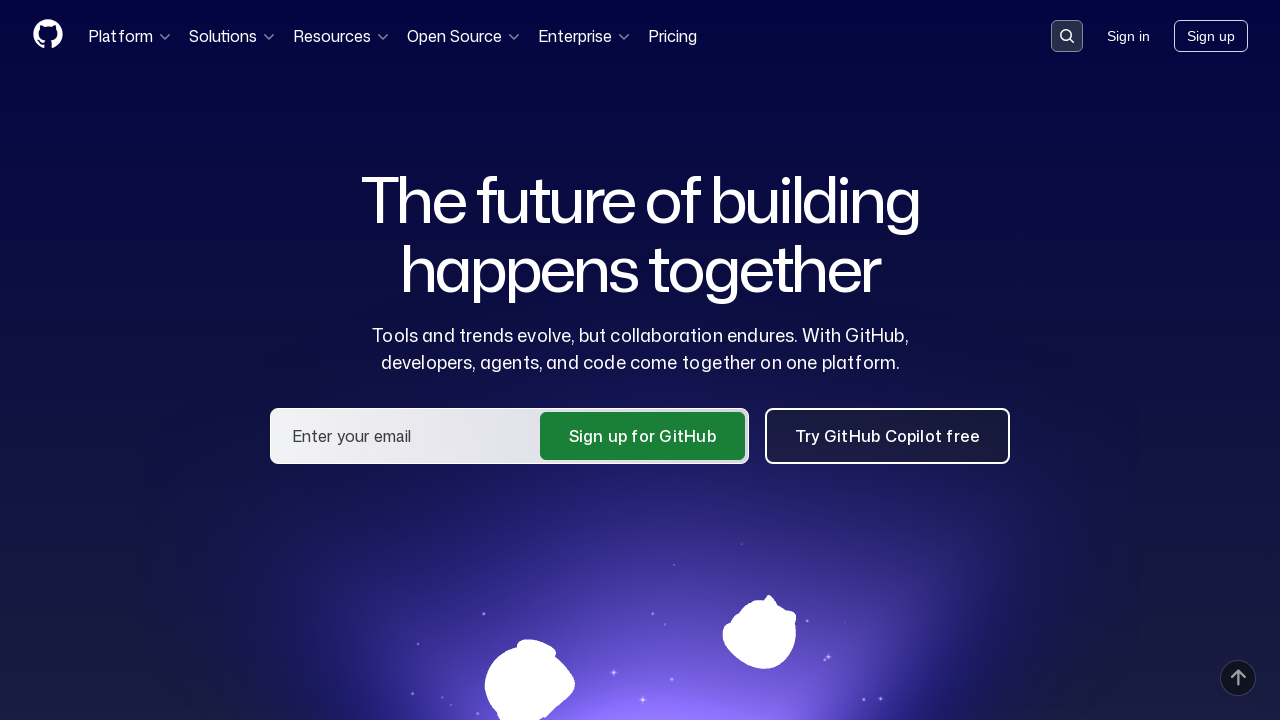

Clicked search input button to activate search at (1067, 36) on button[data-target='qbsearch-input.inputButton']
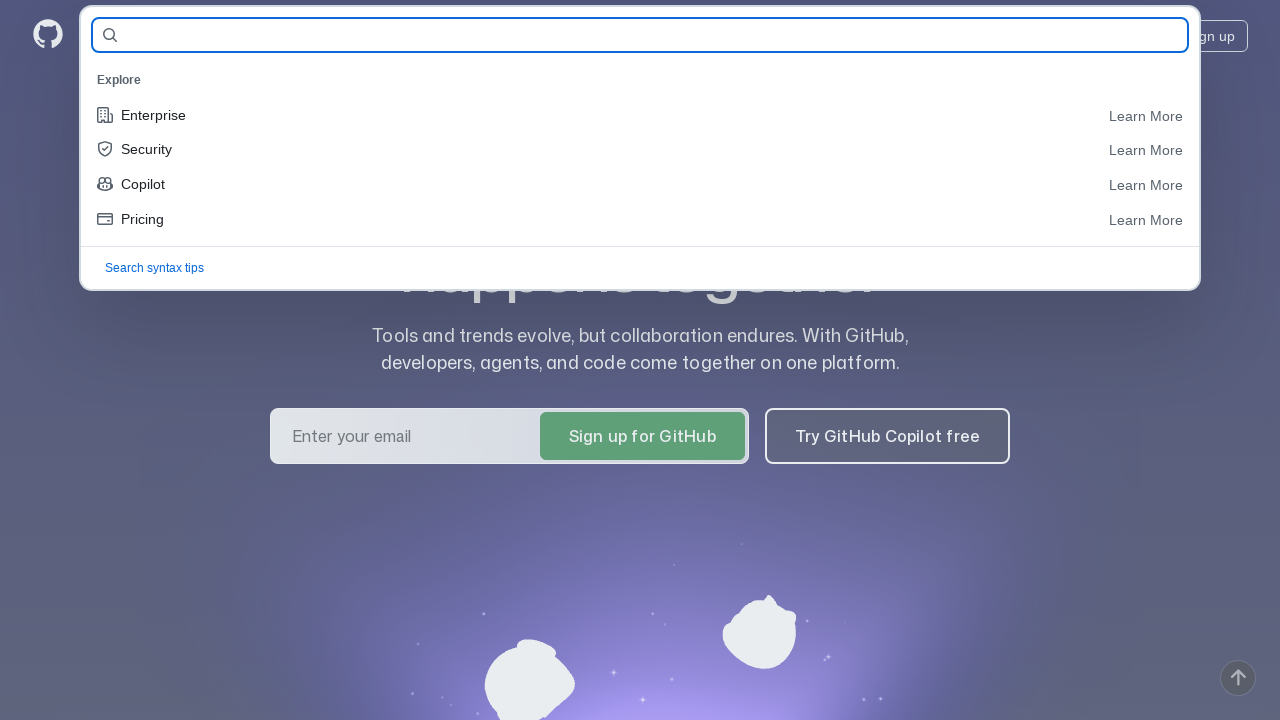

Search dialog appeared with query input field
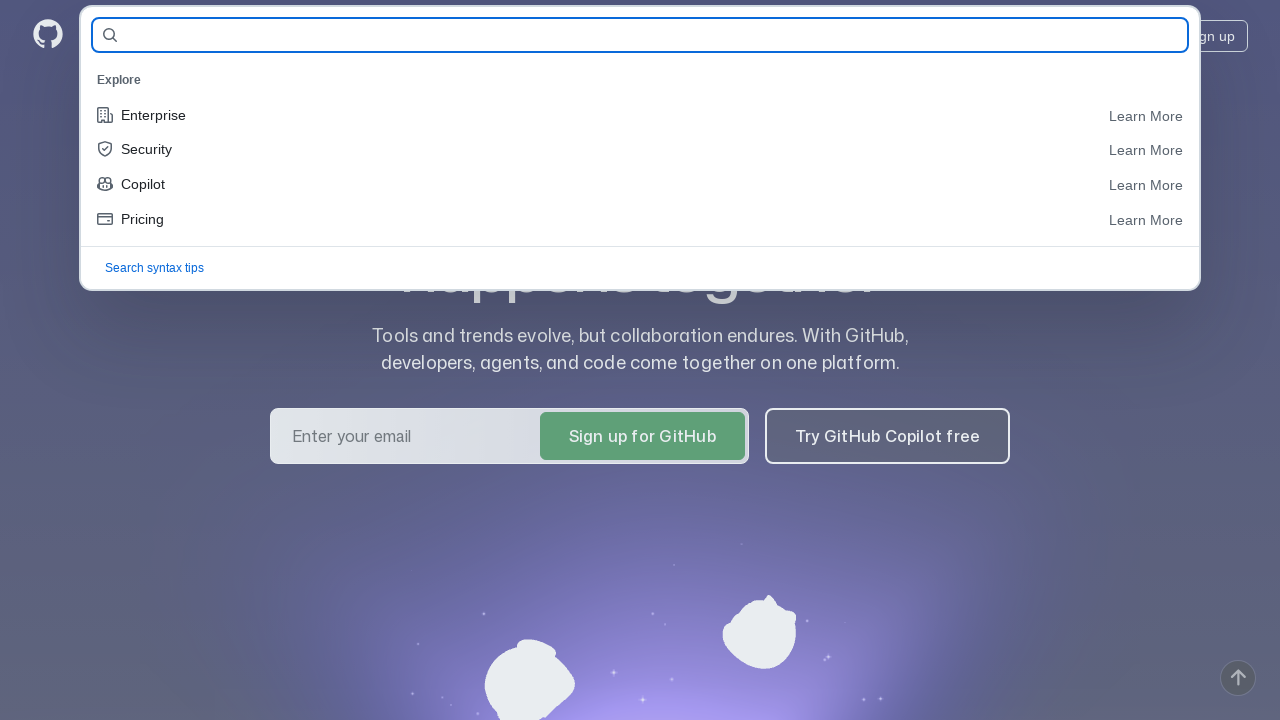

Filled search query field with 'python' on input[name='query-builder-test']
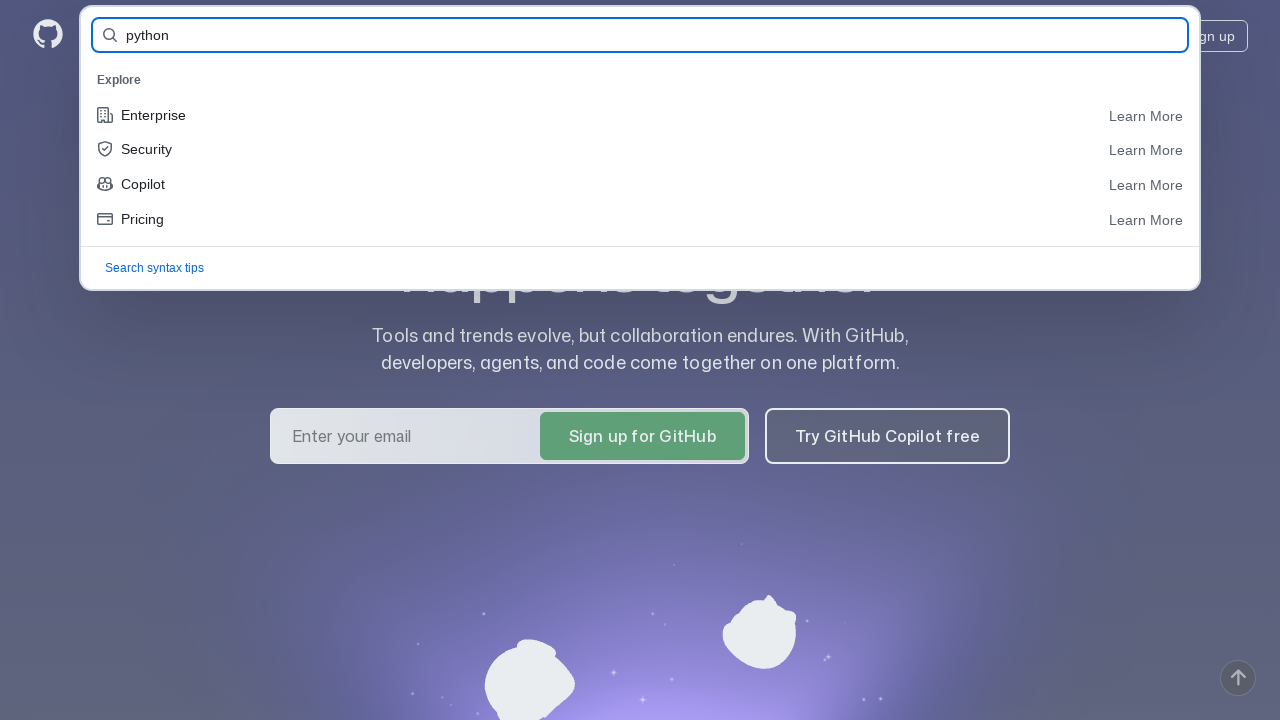

Pressed Enter to submit search query on input[name='query-builder-test']
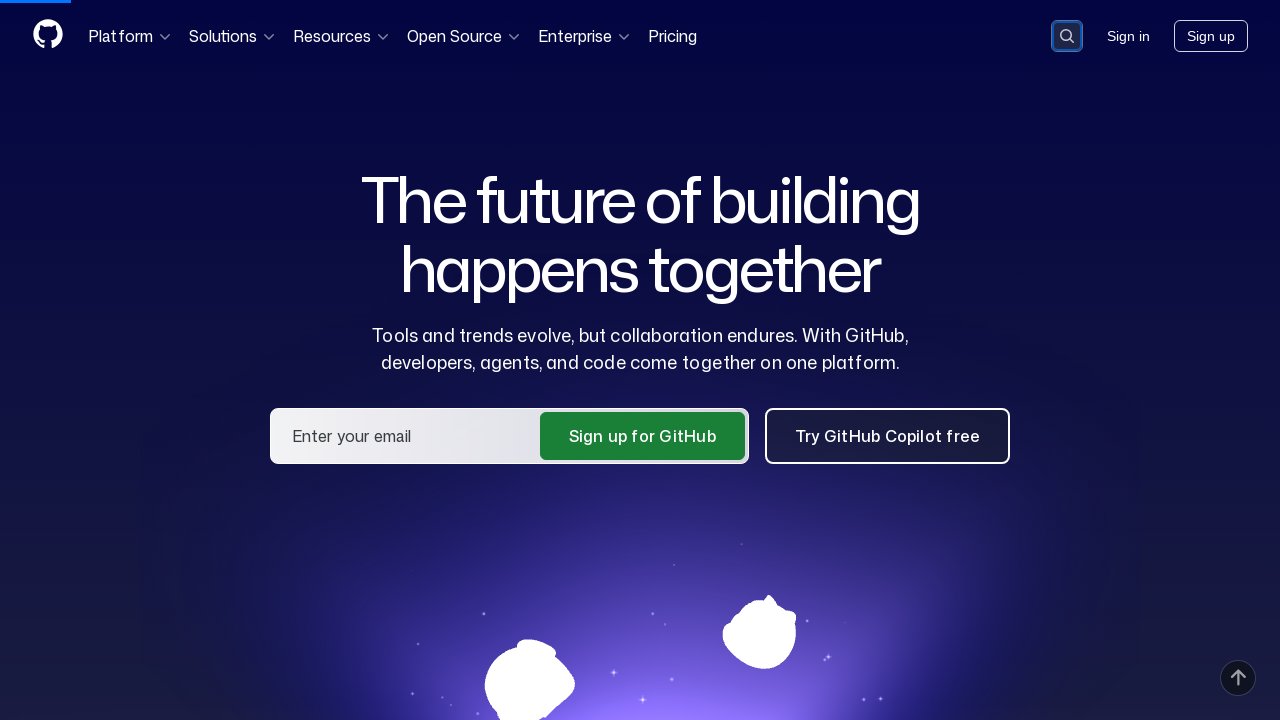

Search results page loaded with search title visible
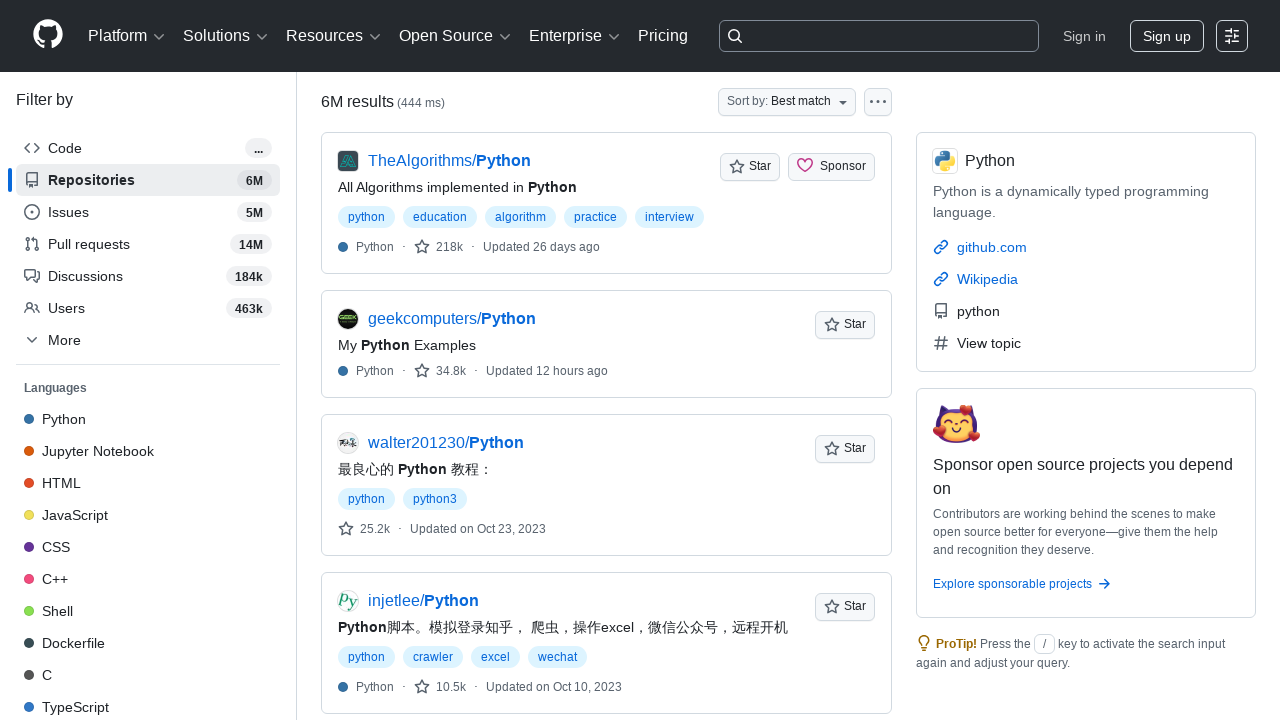

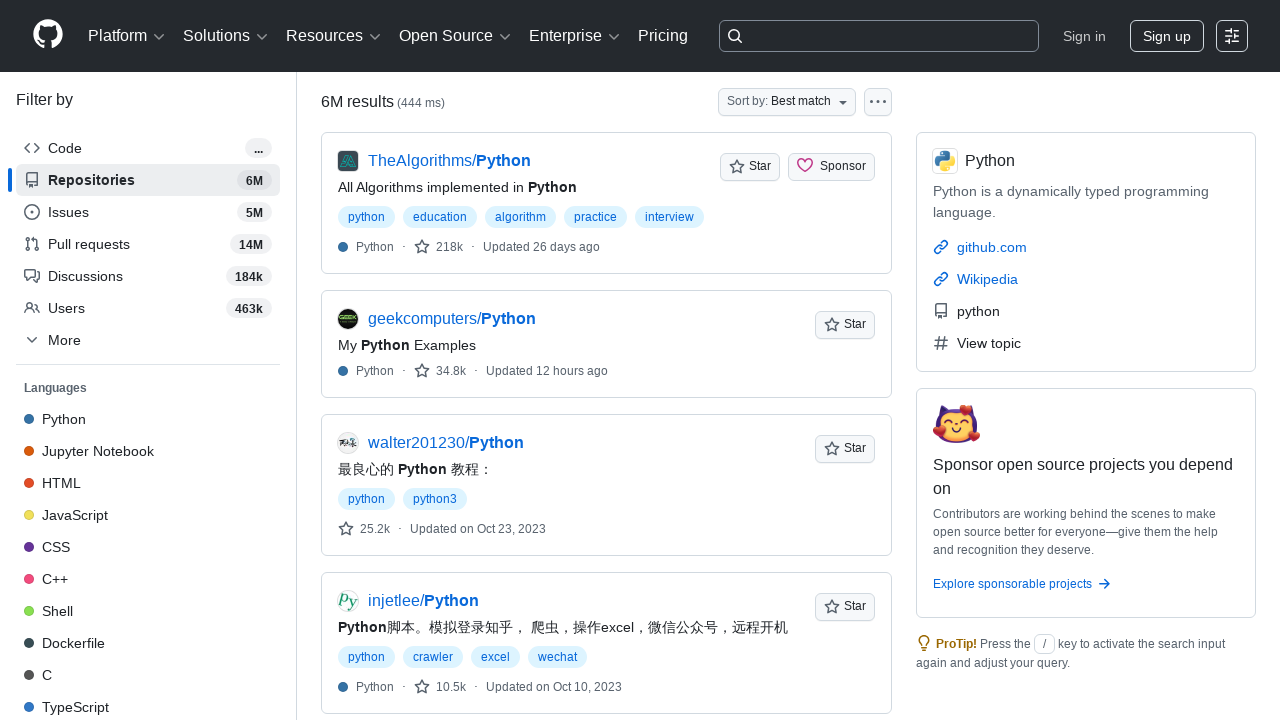